Tests cookie management functionality by reading cookies from a page, clearing all cookies, and then clicking a button to refresh/recreate cookies.

Starting URL: https://bonigarcia.dev/selenium-webdriver-java/cookies.html

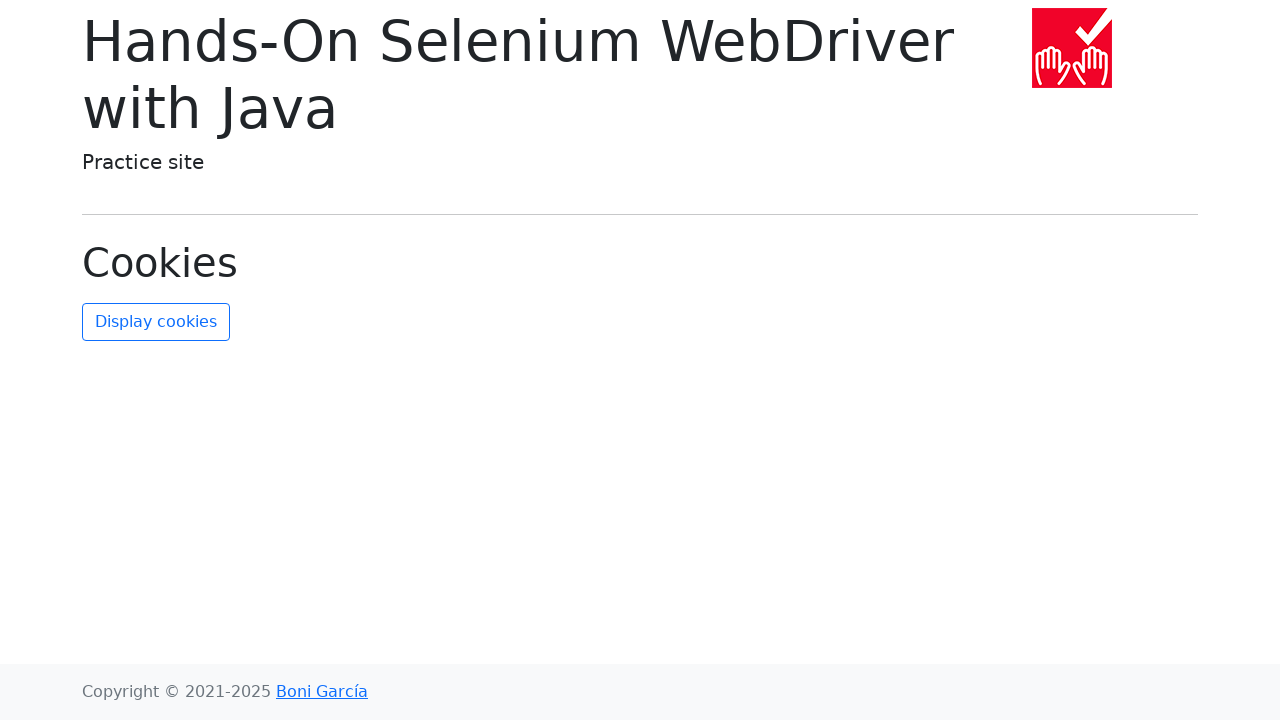

Waited for page to load with network idle state
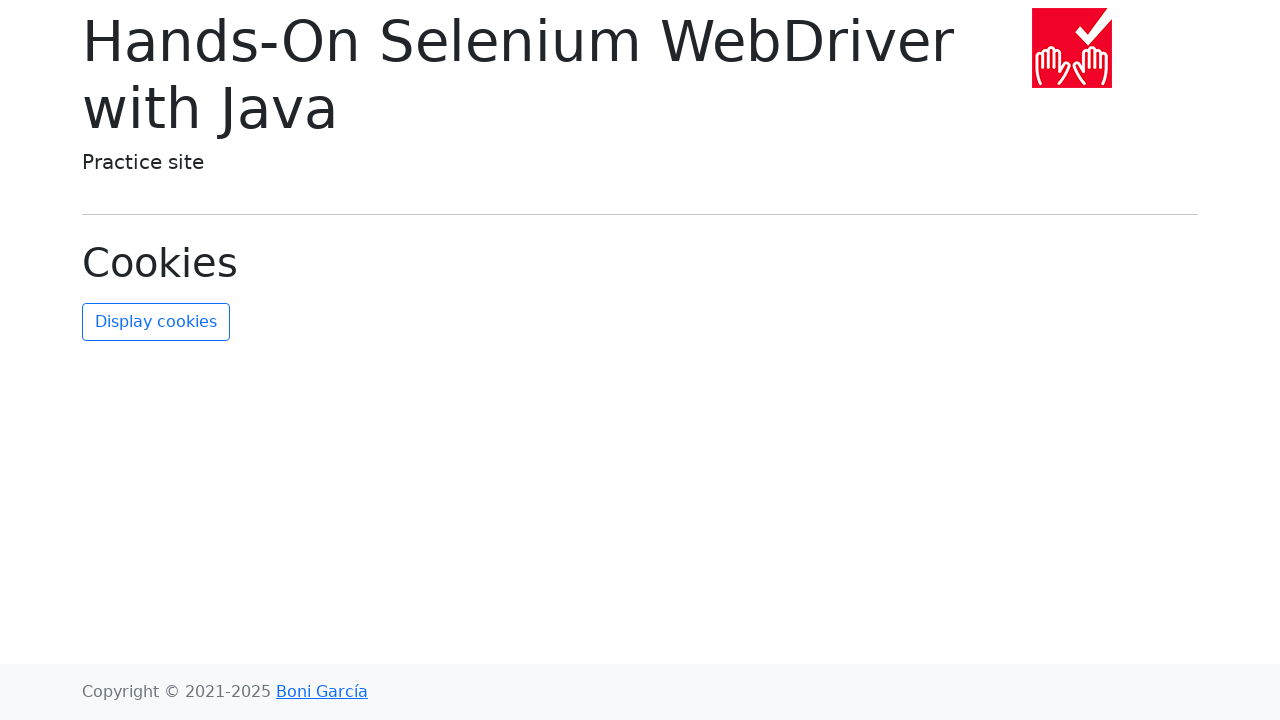

Retrieved cookies from context
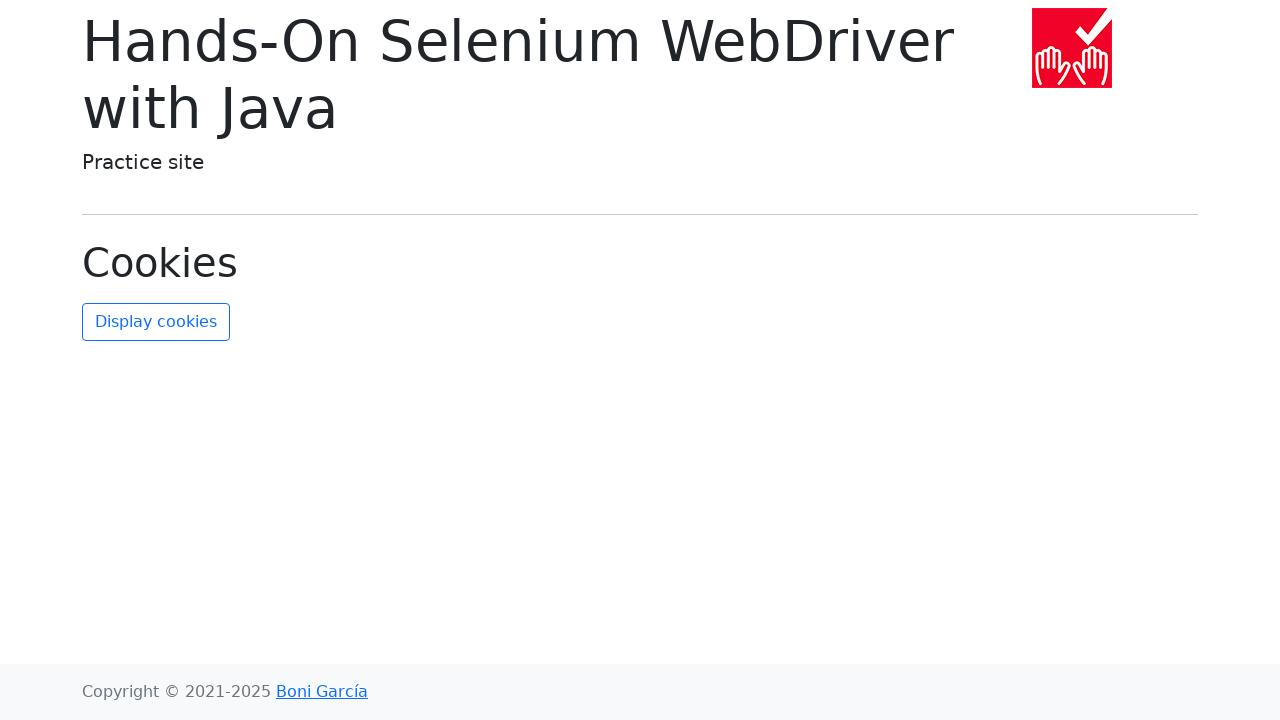

Stored 2 cookie names for verification
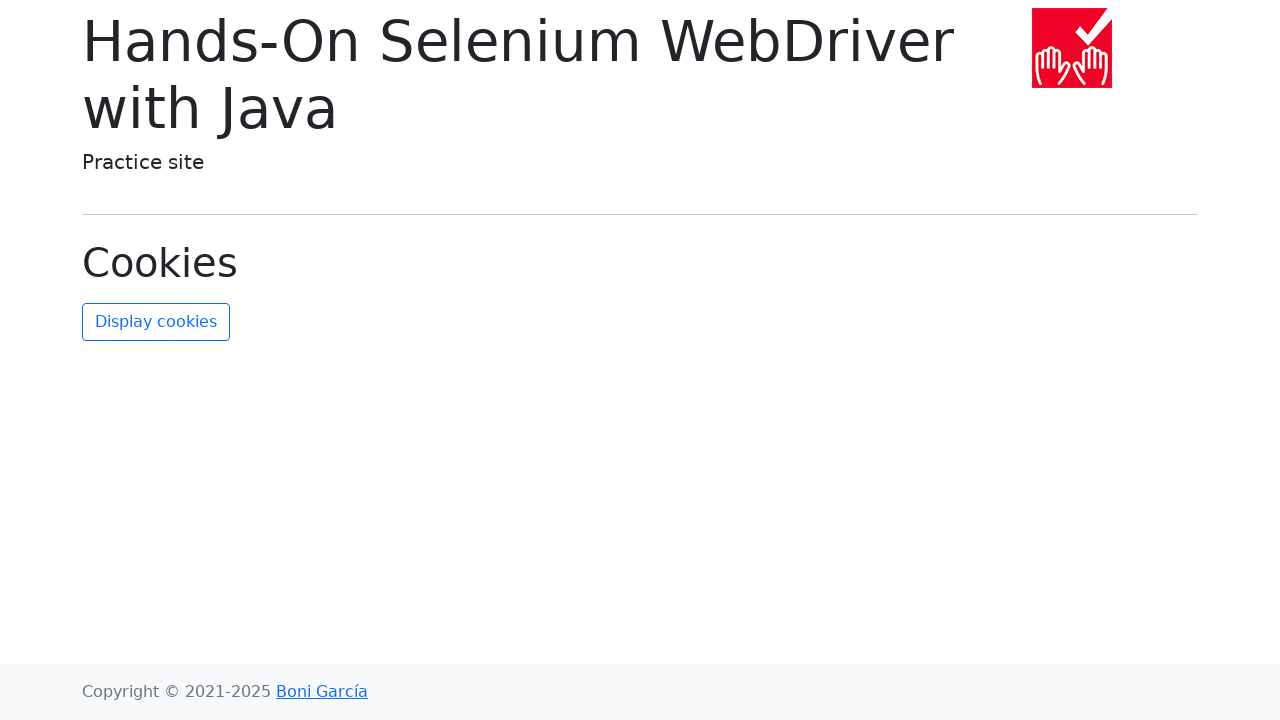

Cleared all cookies from context
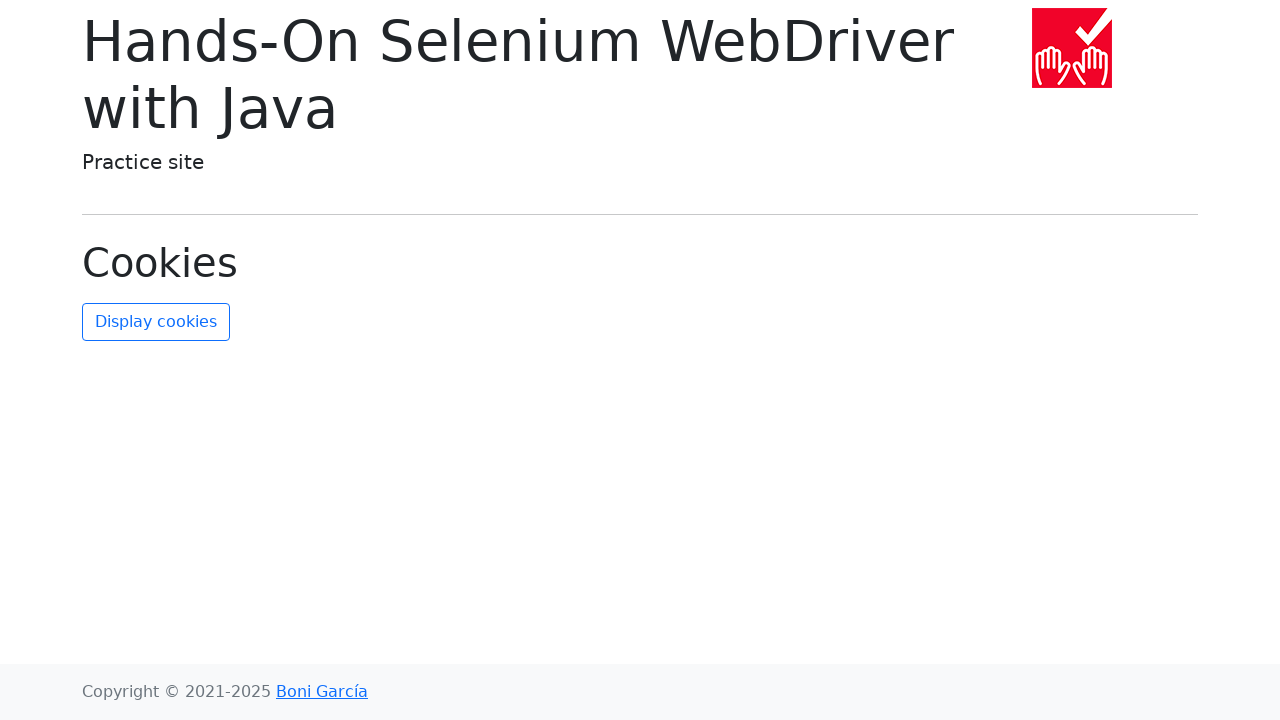

Retrieved cookies to verify they were cleared
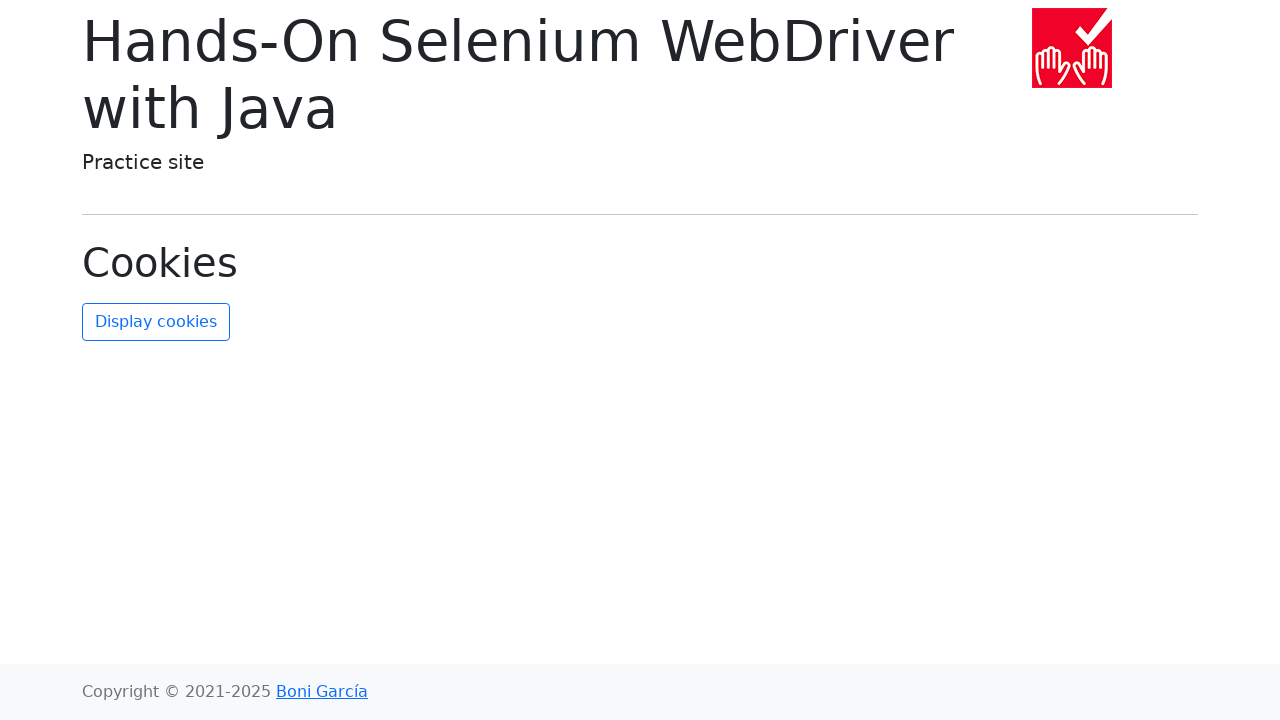

Verified that all cookies were successfully cleared
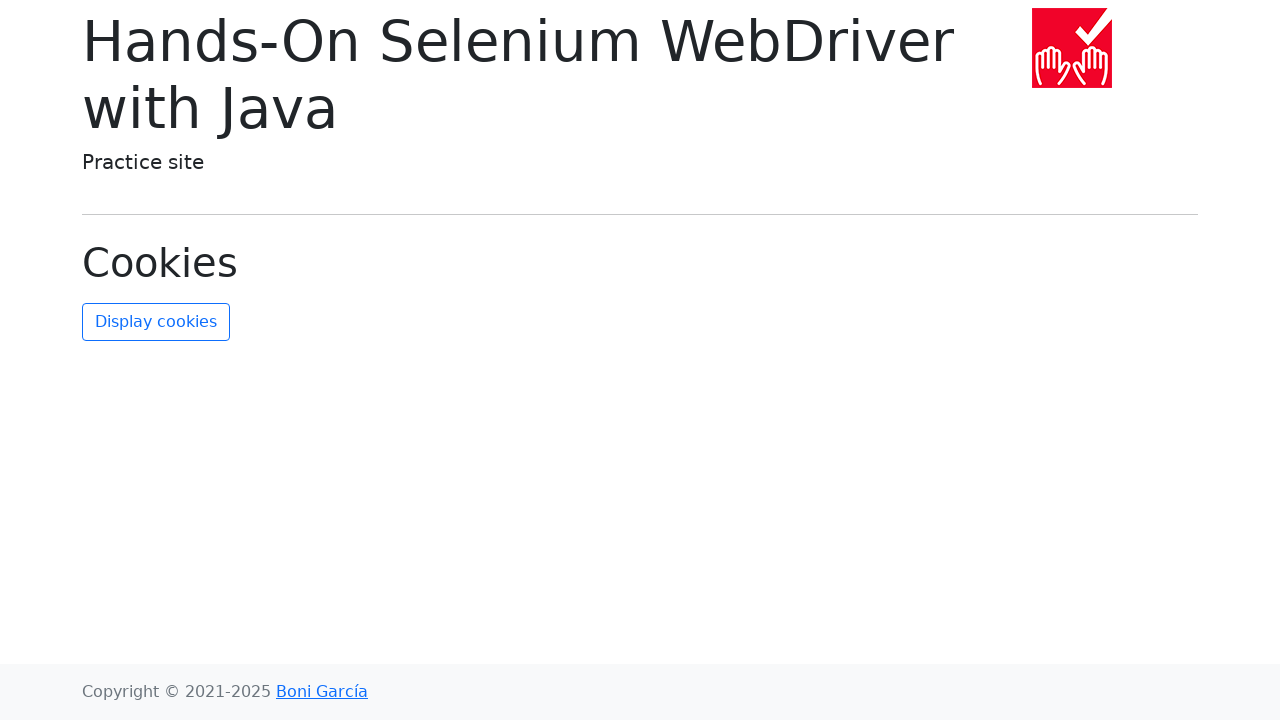

Clicked refresh cookies button to recreate cookies at (156, 322) on #refresh-cookies
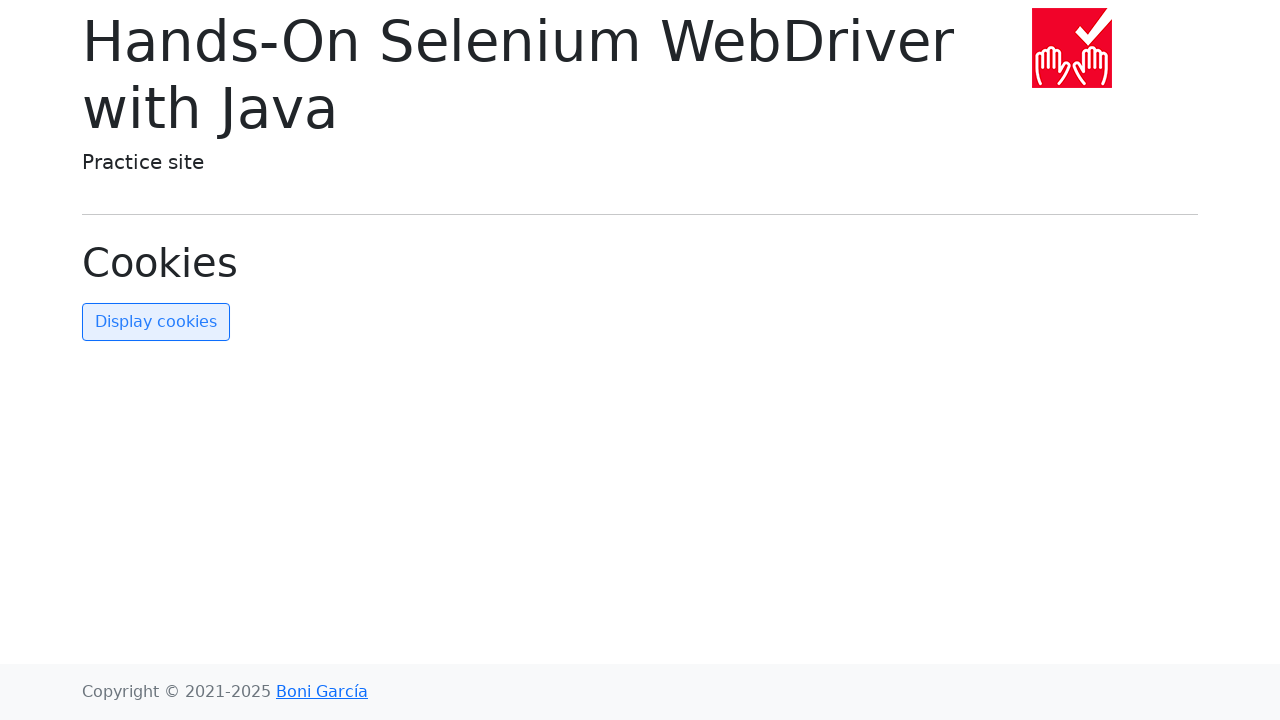

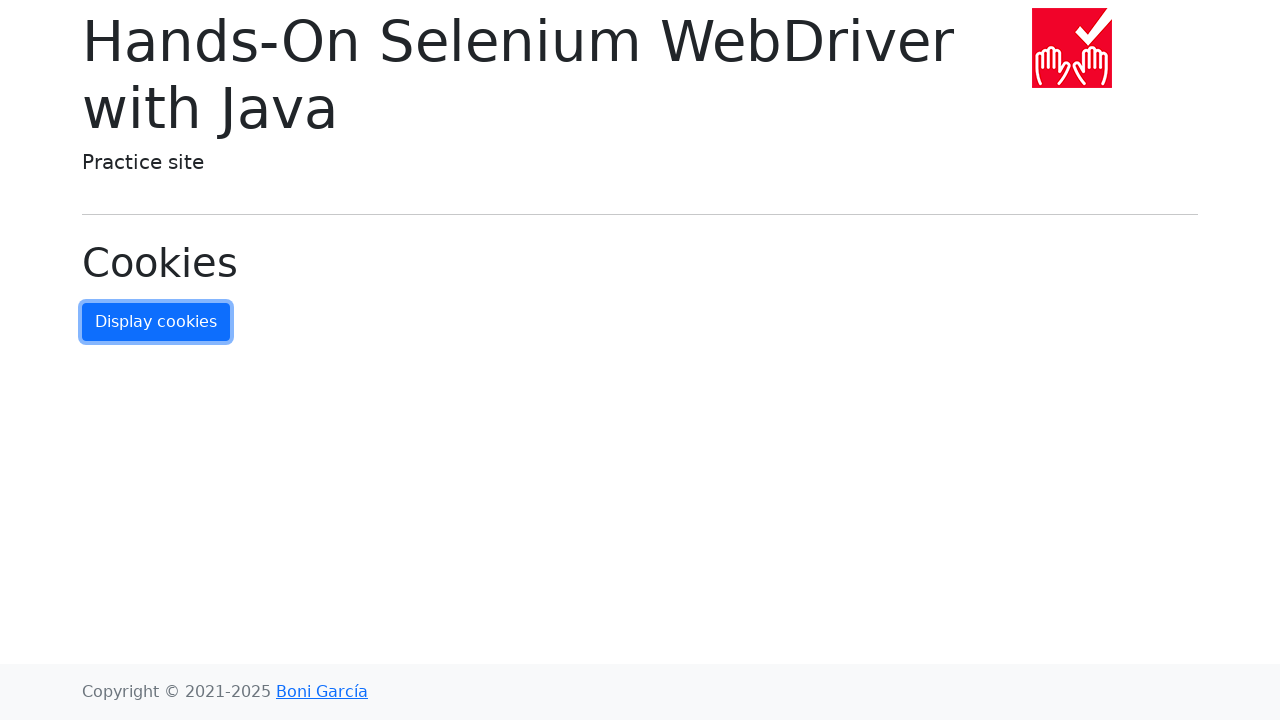